Tests static dropdown functionality by selecting options using different methods: by index, by visible text, and by value

Starting URL: https://rahulshettyacademy.com/dropdownsPractise/

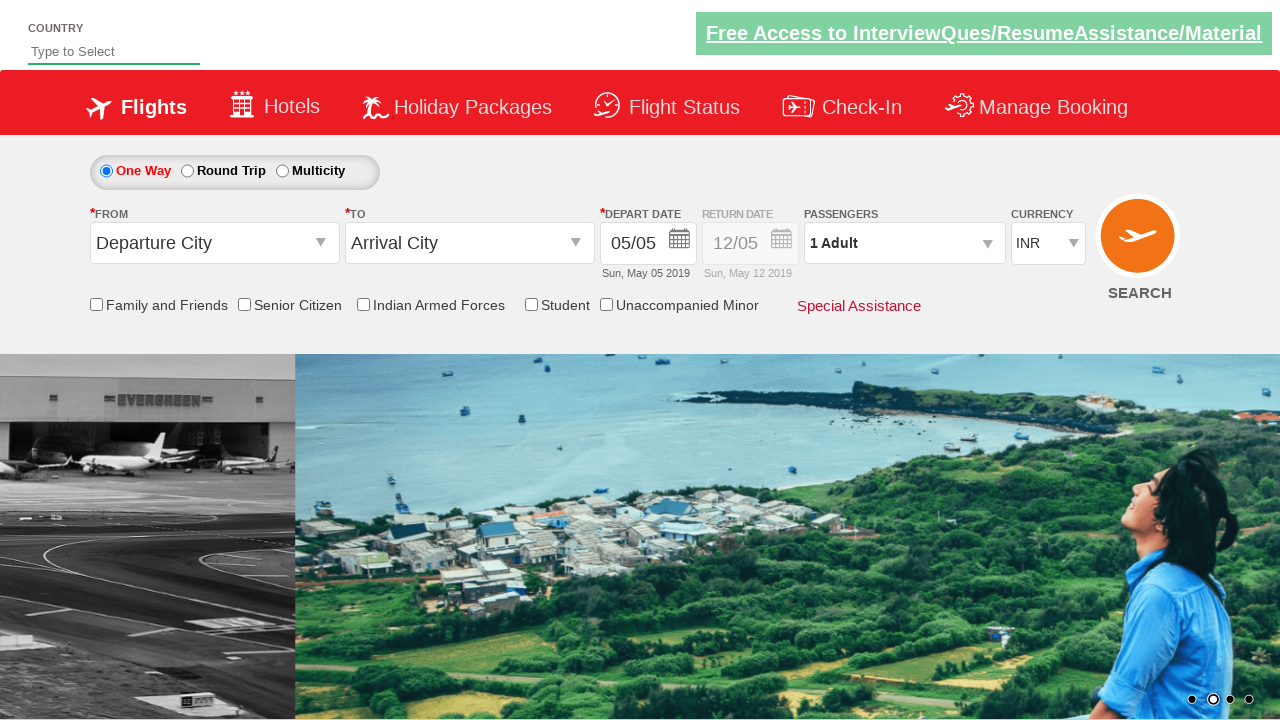

Selected dropdown option by index 3 (4th option) in currency dropdown on #ctl00_mainContent_DropDownListCurrency
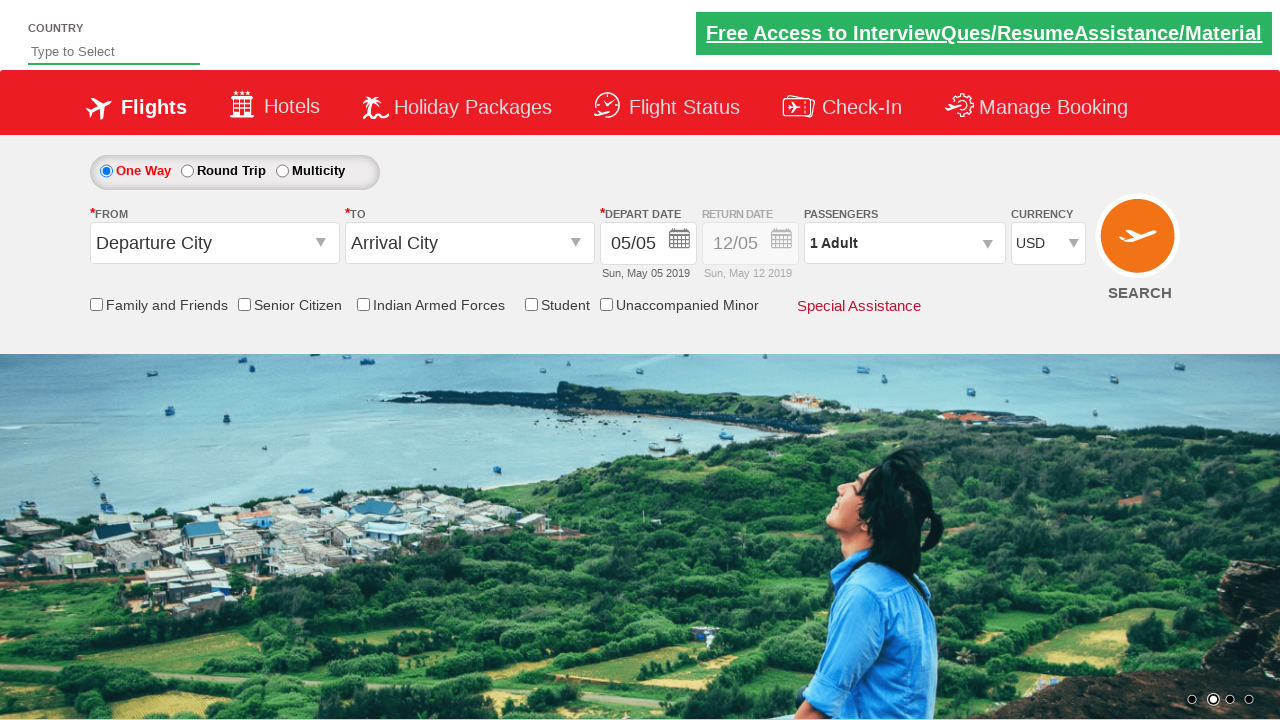

Selected dropdown option by visible text 'AED' in currency dropdown on #ctl00_mainContent_DropDownListCurrency
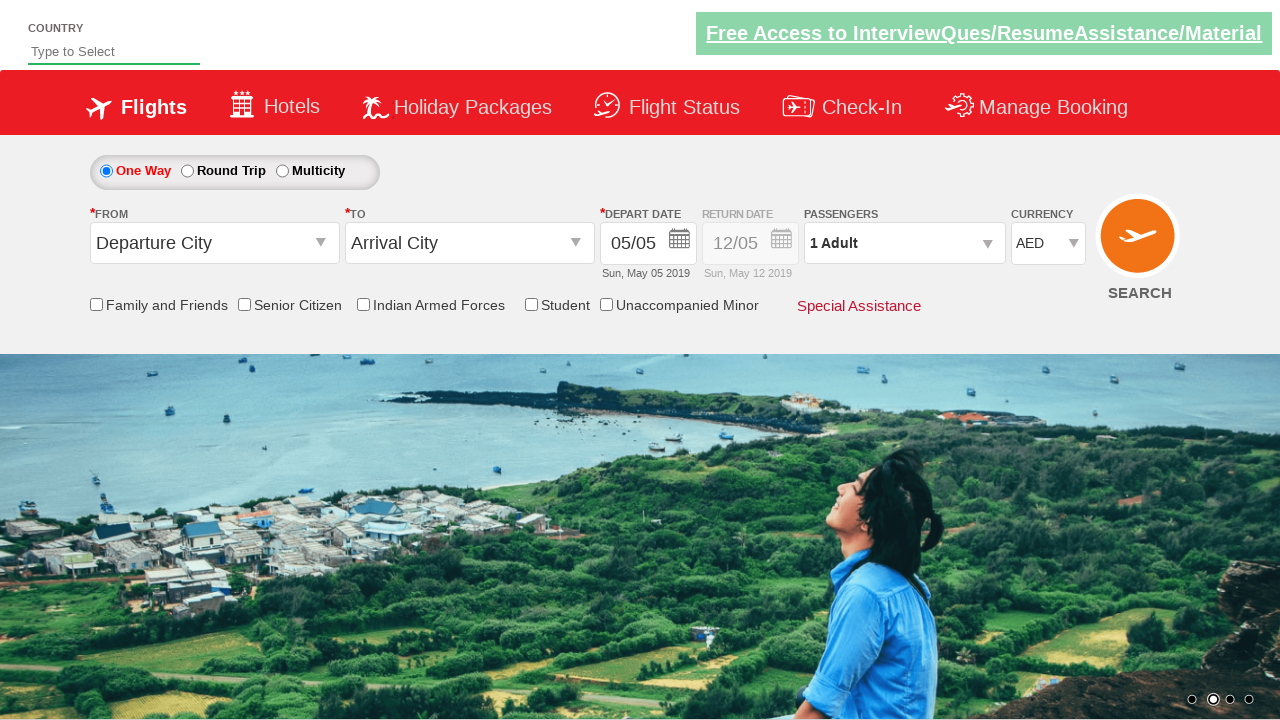

Selected dropdown option by value 'INR' in currency dropdown on #ctl00_mainContent_DropDownListCurrency
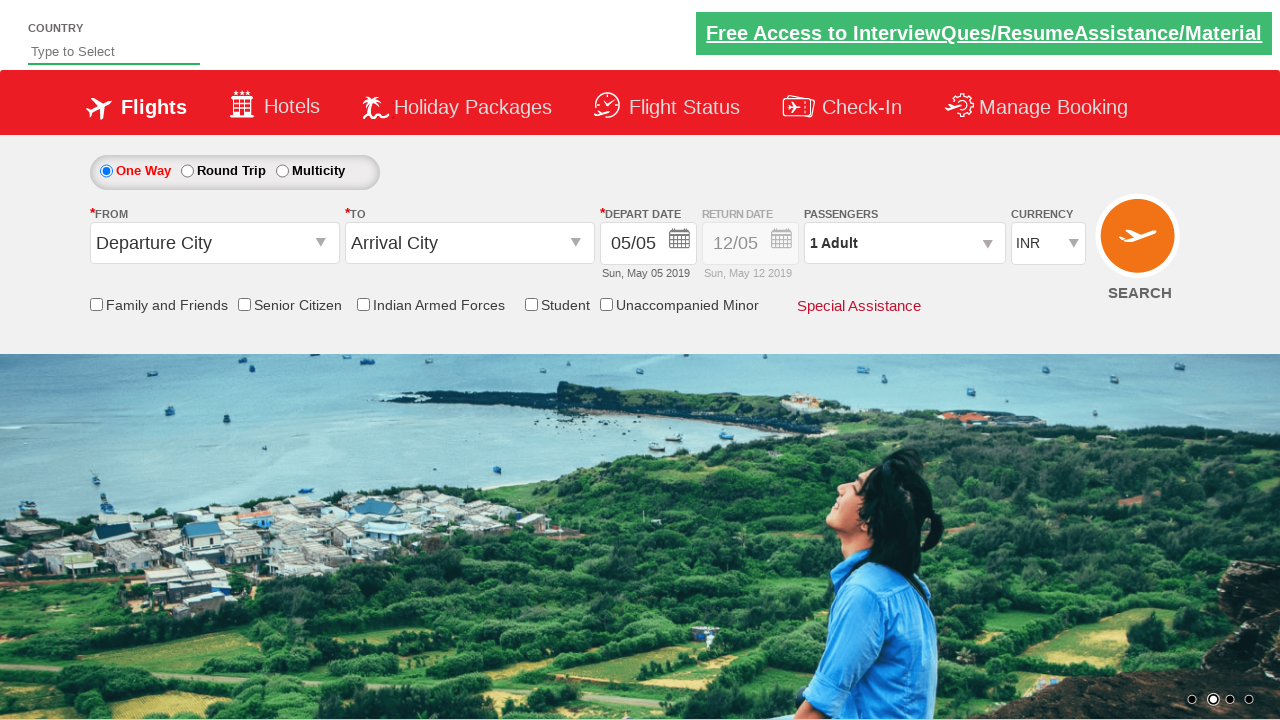

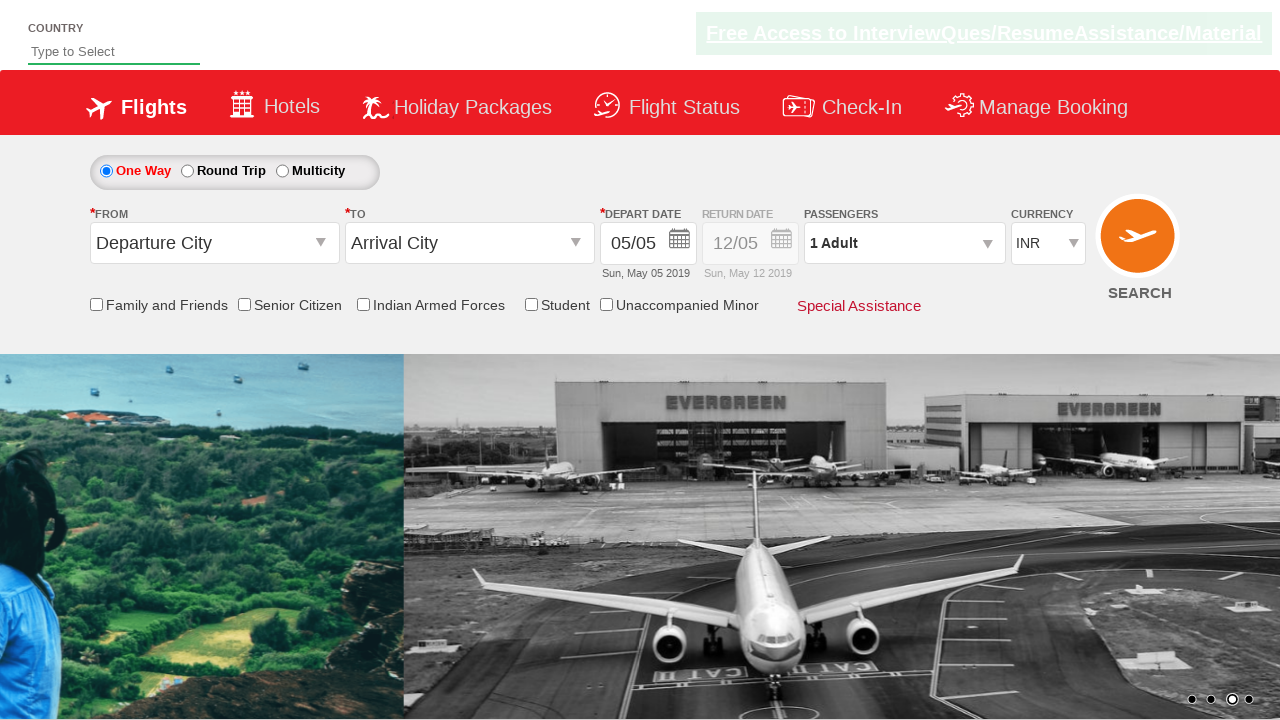